Tests pagination navigation on the Books to Scrape catalog by clicking the next page button and then the previous page button to navigate through product listings.

Starting URL: https://books.toscrape.com/

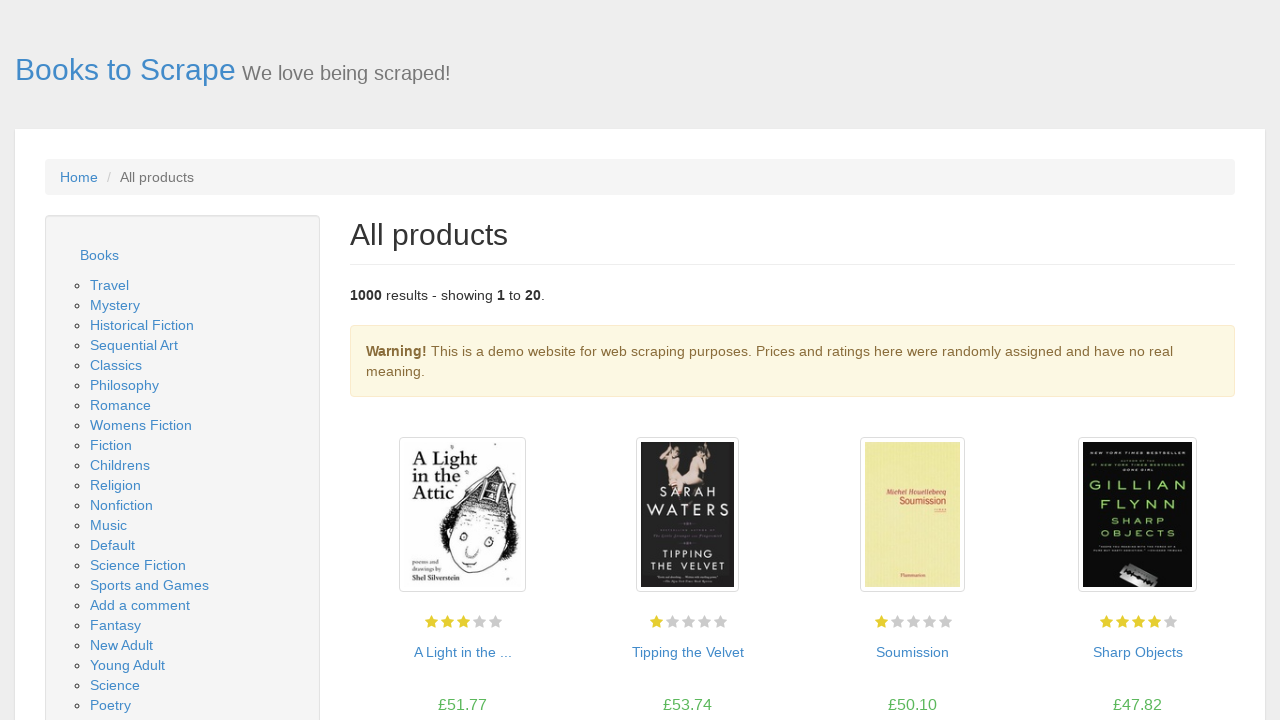

Waited for catalog page to load
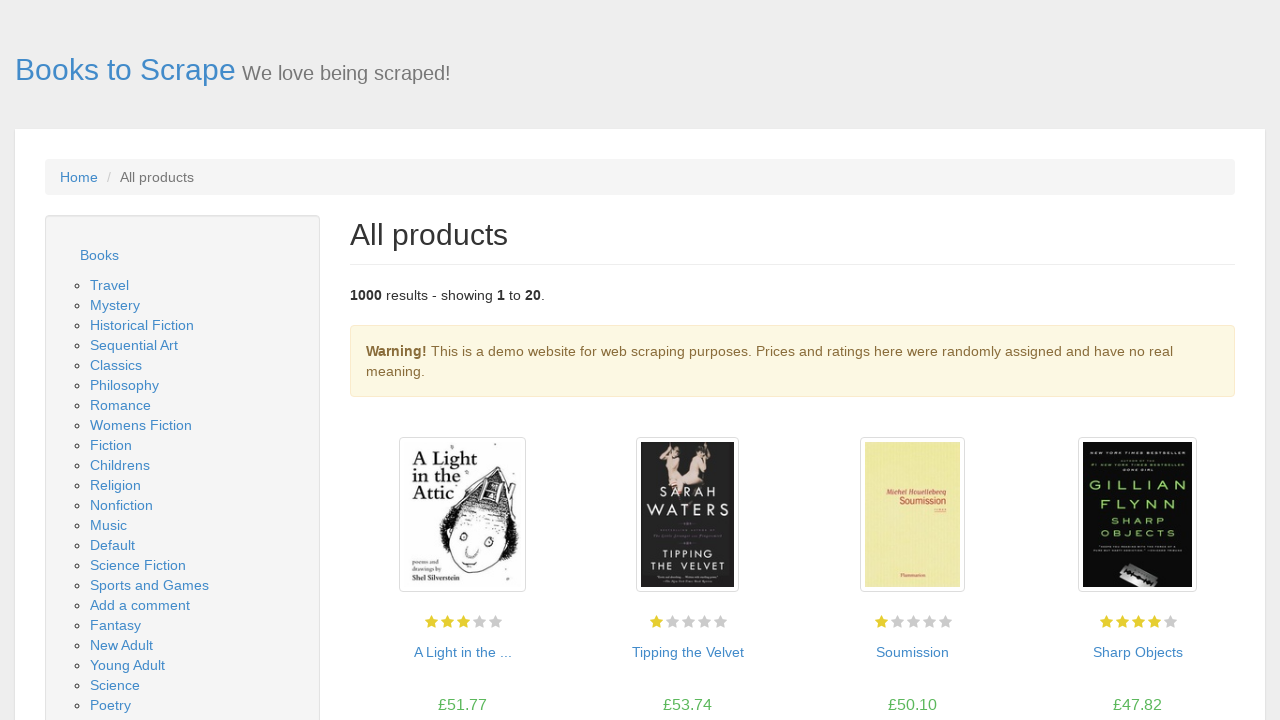

Clicked next page button to navigate to the next product listing page at (1206, 654) on #default > div > div > div > div > section > div:nth-child(2) > div > ul > li.ne
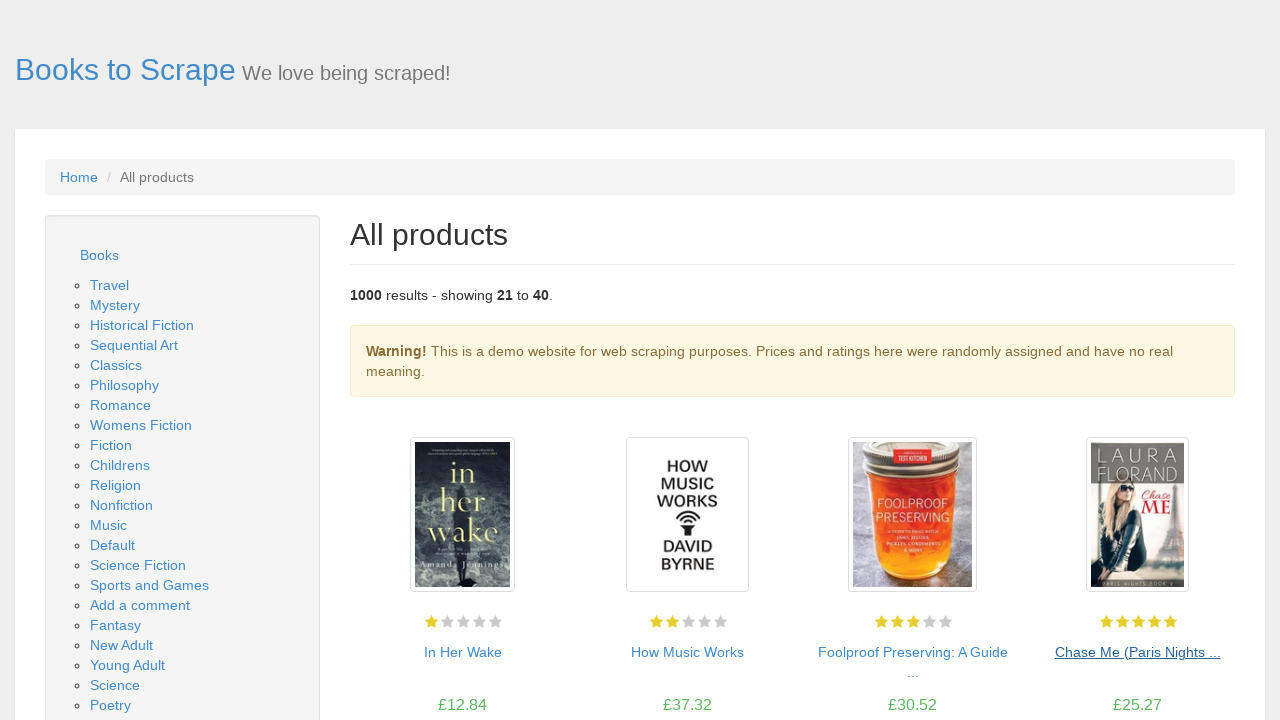

Next page loaded successfully, previous button is now visible
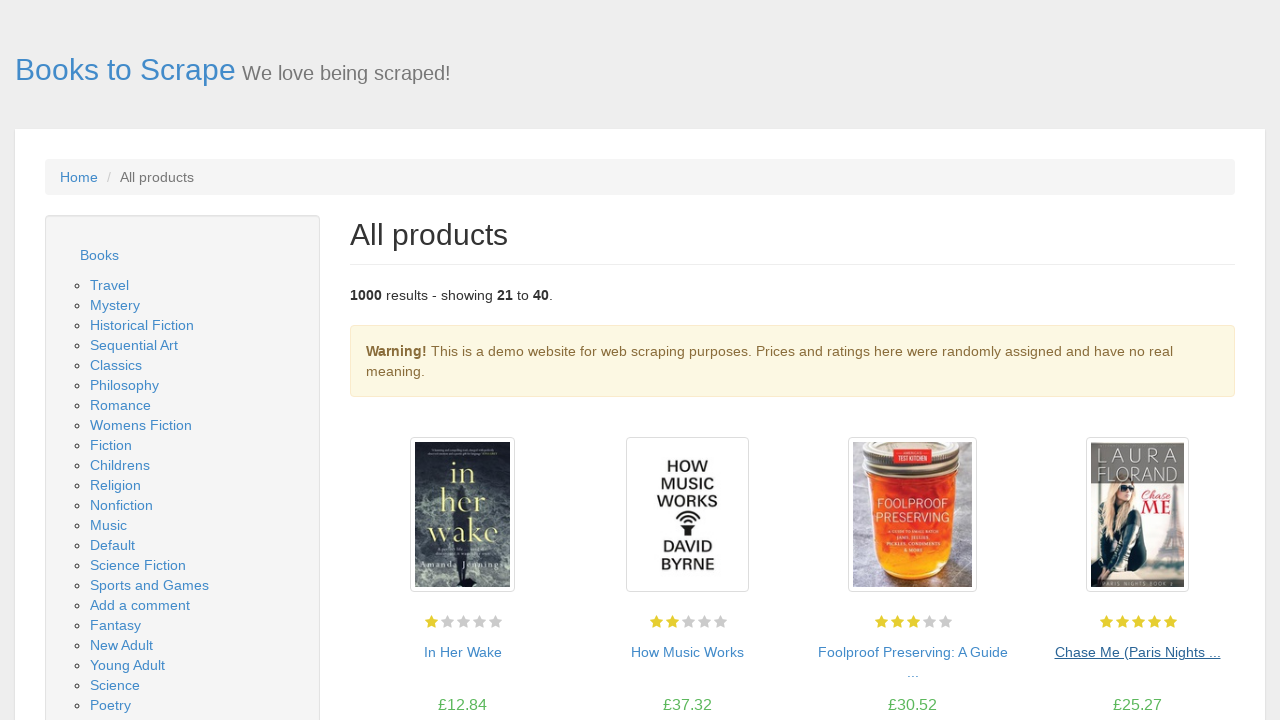

Clicked previous page button to navigate back to the previous product listing page at (392, 654) on #default > div > div > div > div > section > div:nth-child(2) > div > ul > li.pr
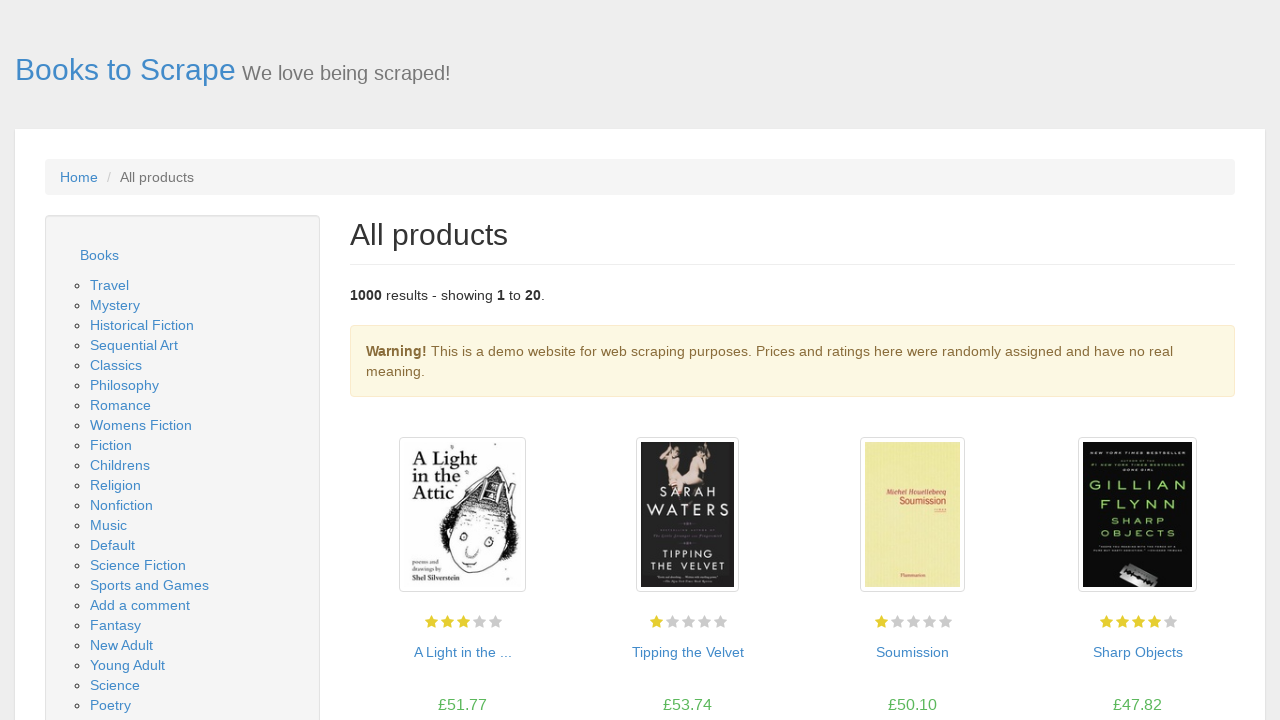

Previous page loaded successfully, catalog section is visible
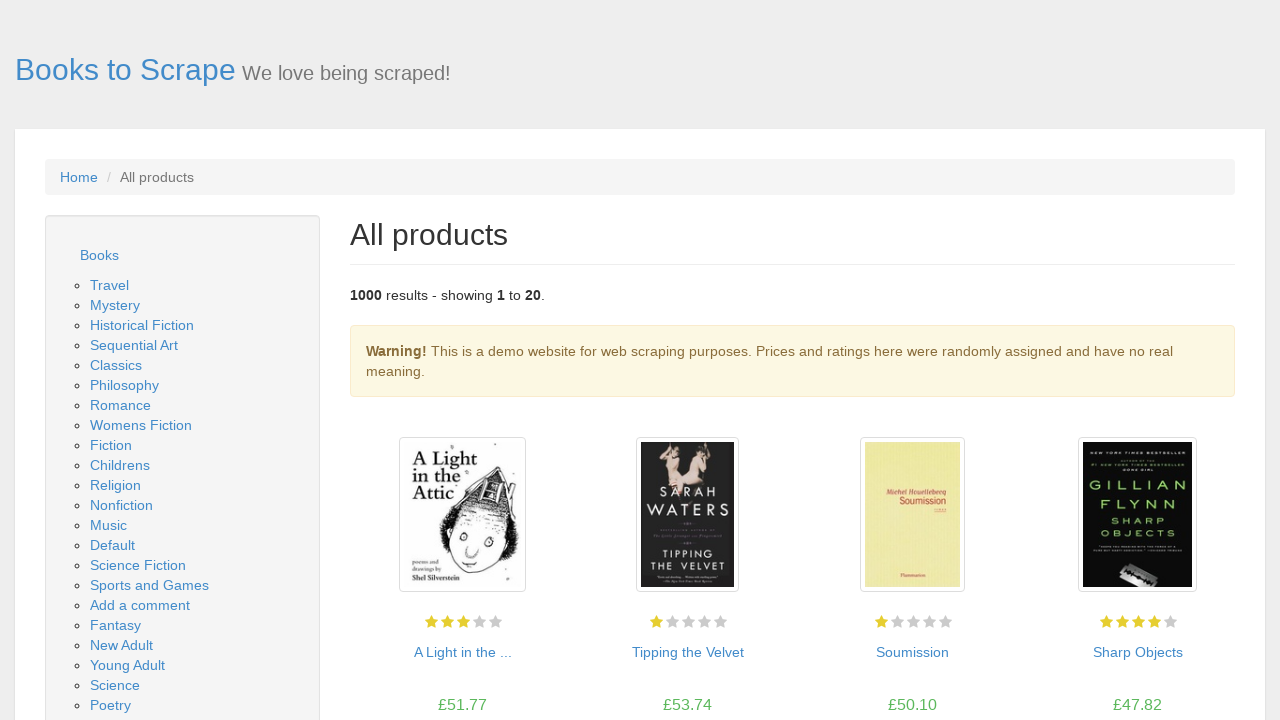

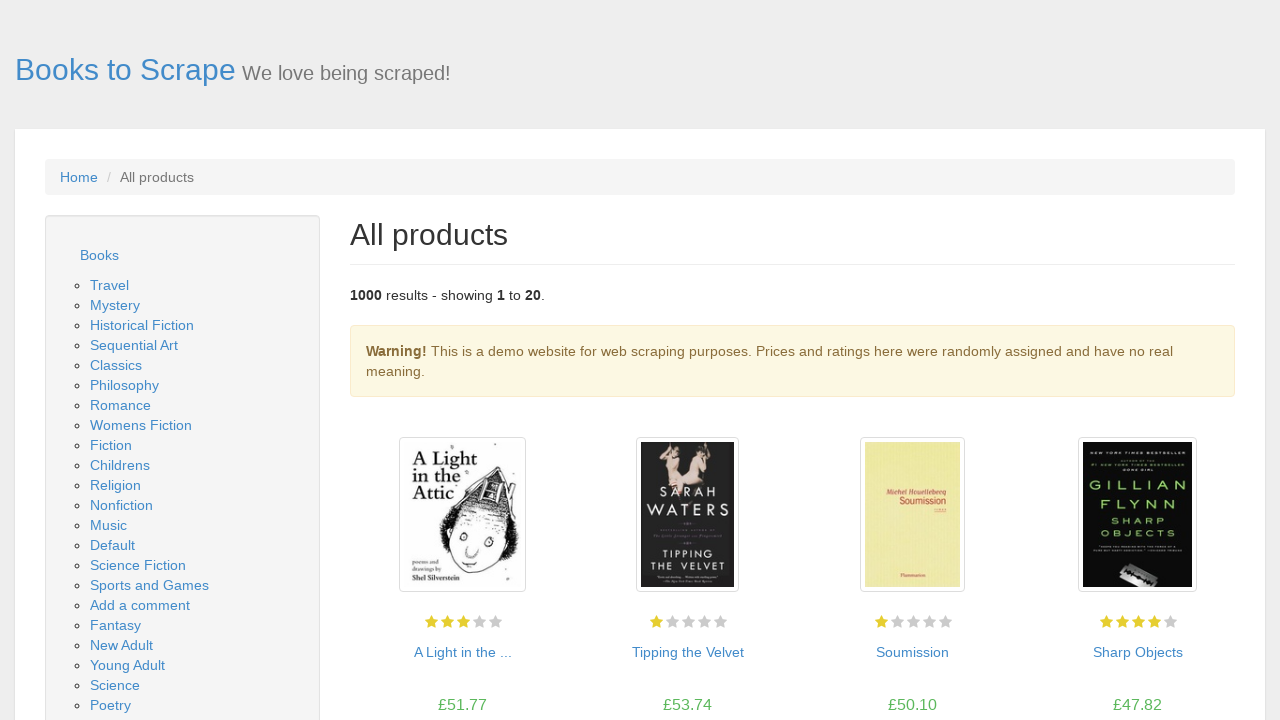